Tests dropdown selection functionality by selecting options using different methods (index, value, and visible text) and verifying dropdown properties

Starting URL: https://demoqa.com/select-menu

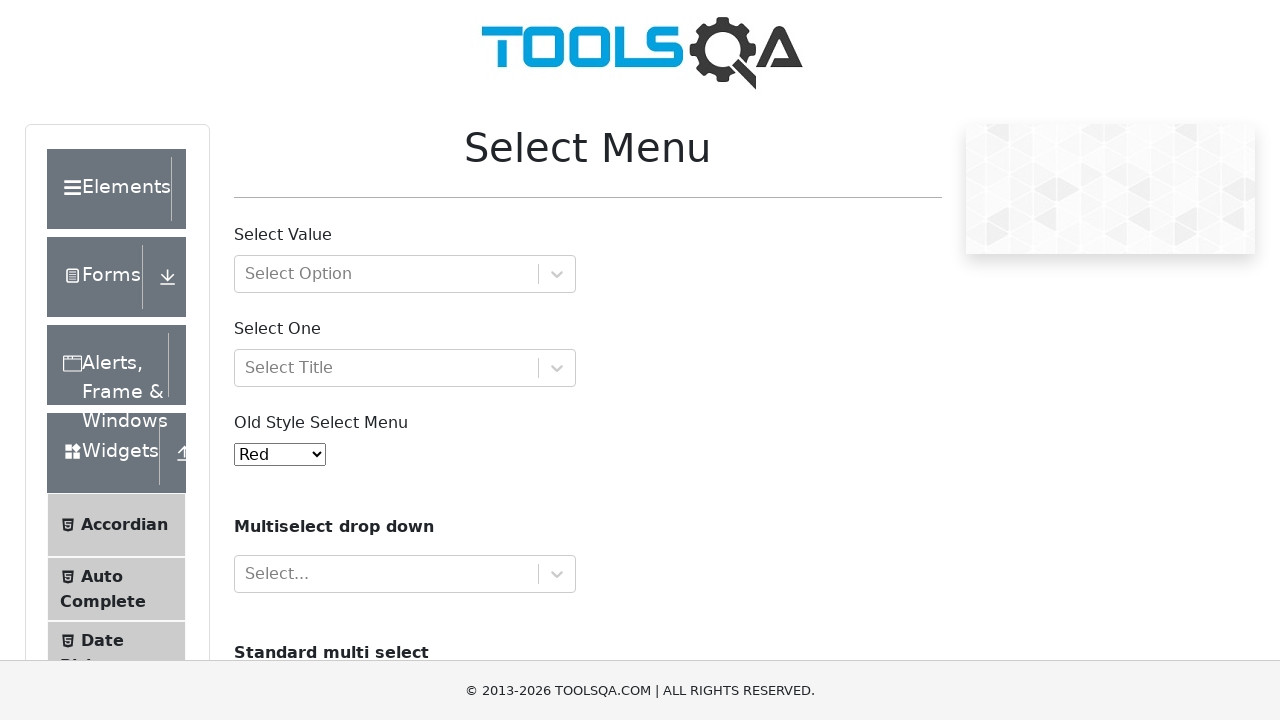

Located dropdown element with id 'oldSelectMenu'
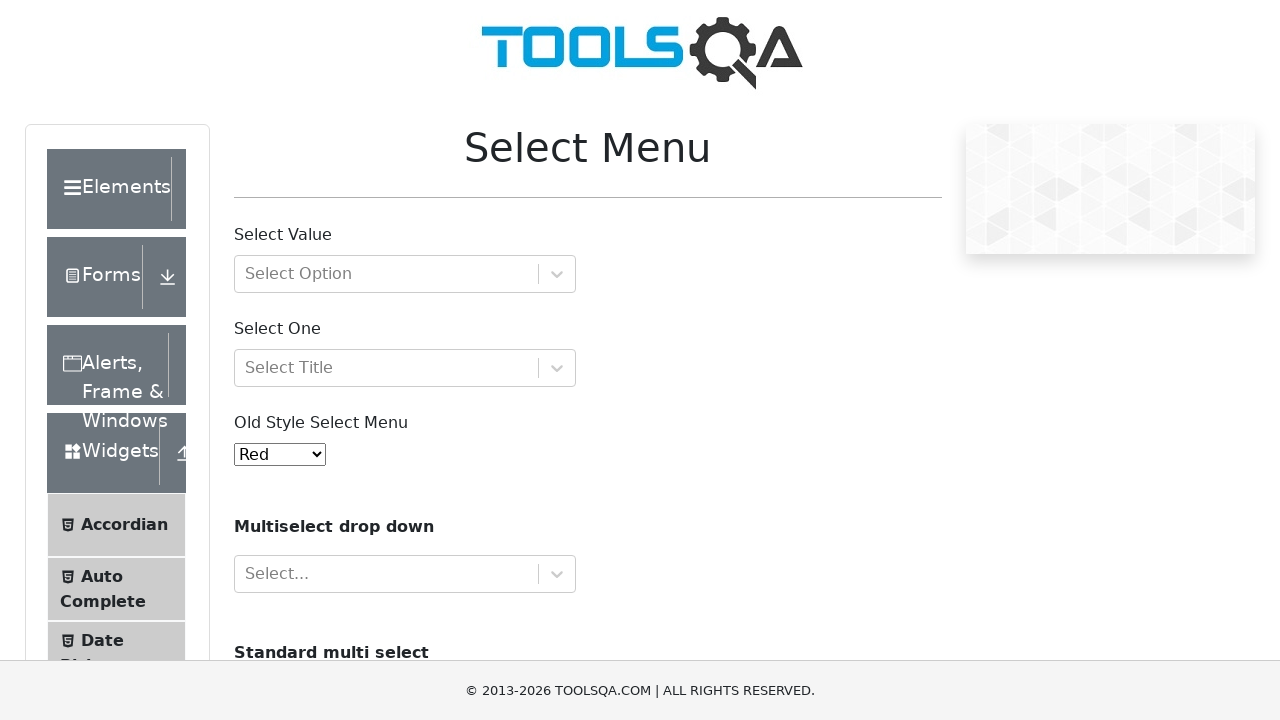

Selected dropdown option by index 7 on #oldSelectMenu
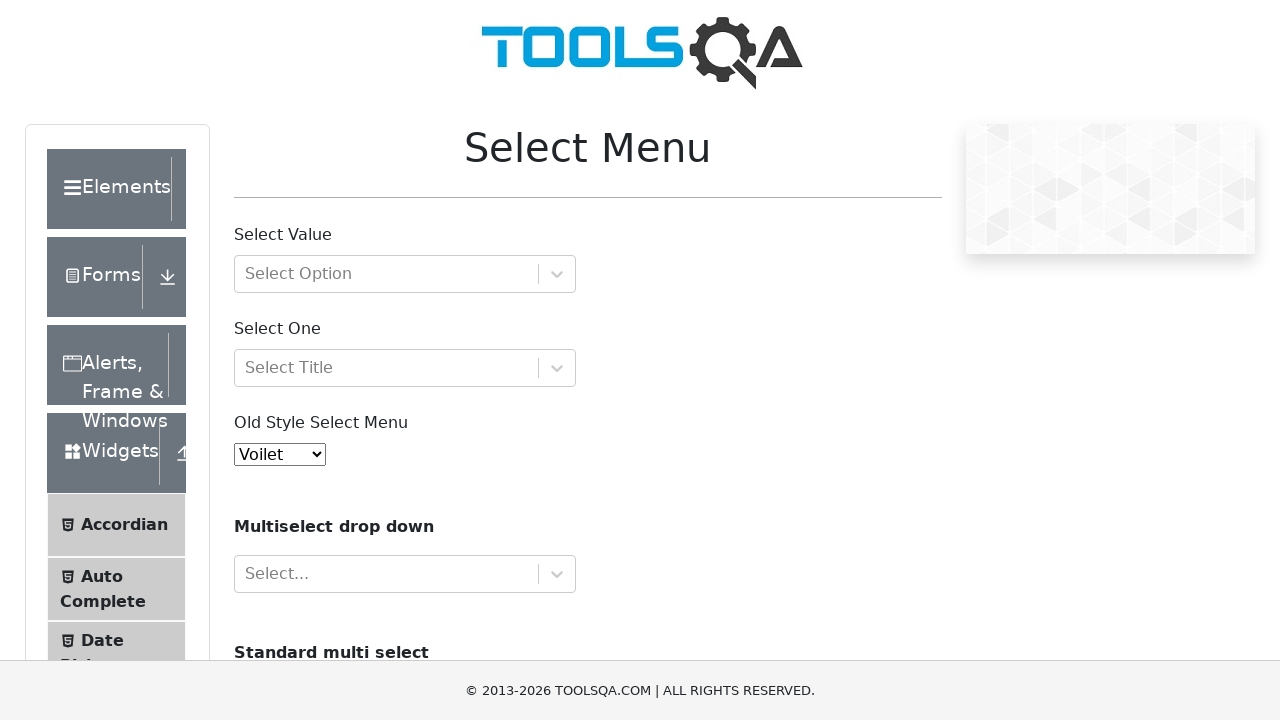

Waited 2000ms for page to update after index selection
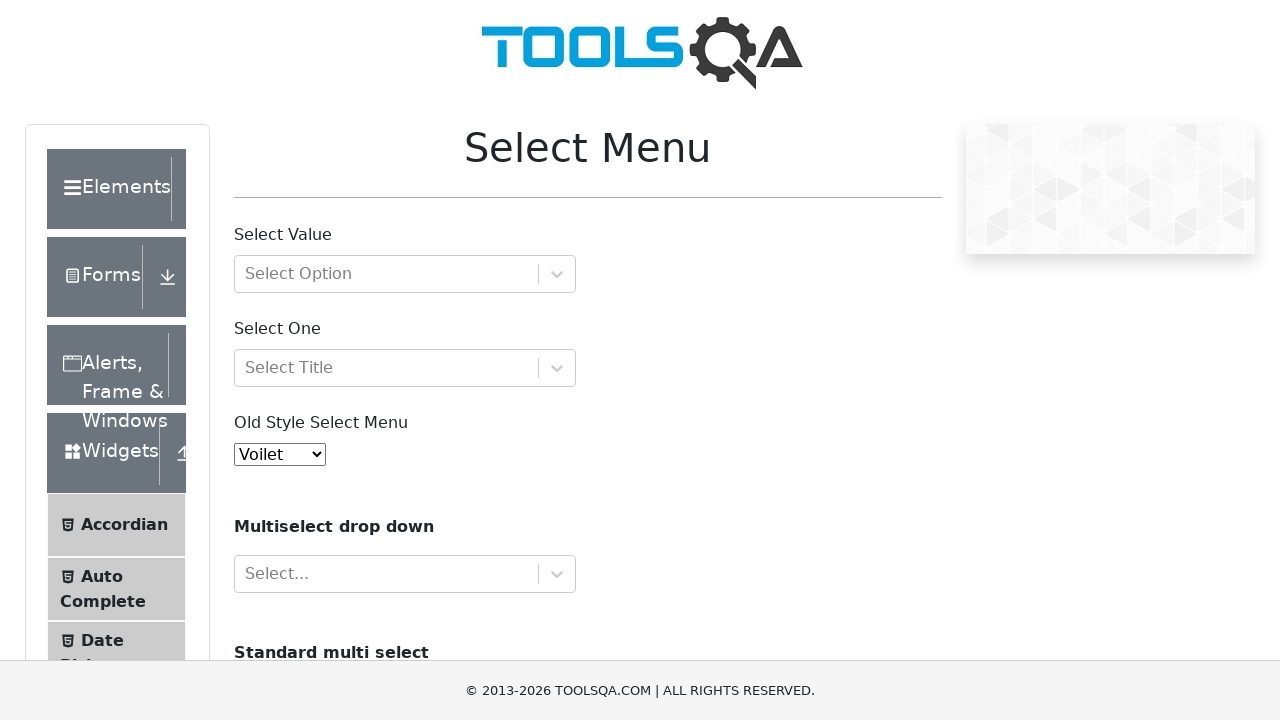

Selected dropdown option by value '3' on #oldSelectMenu
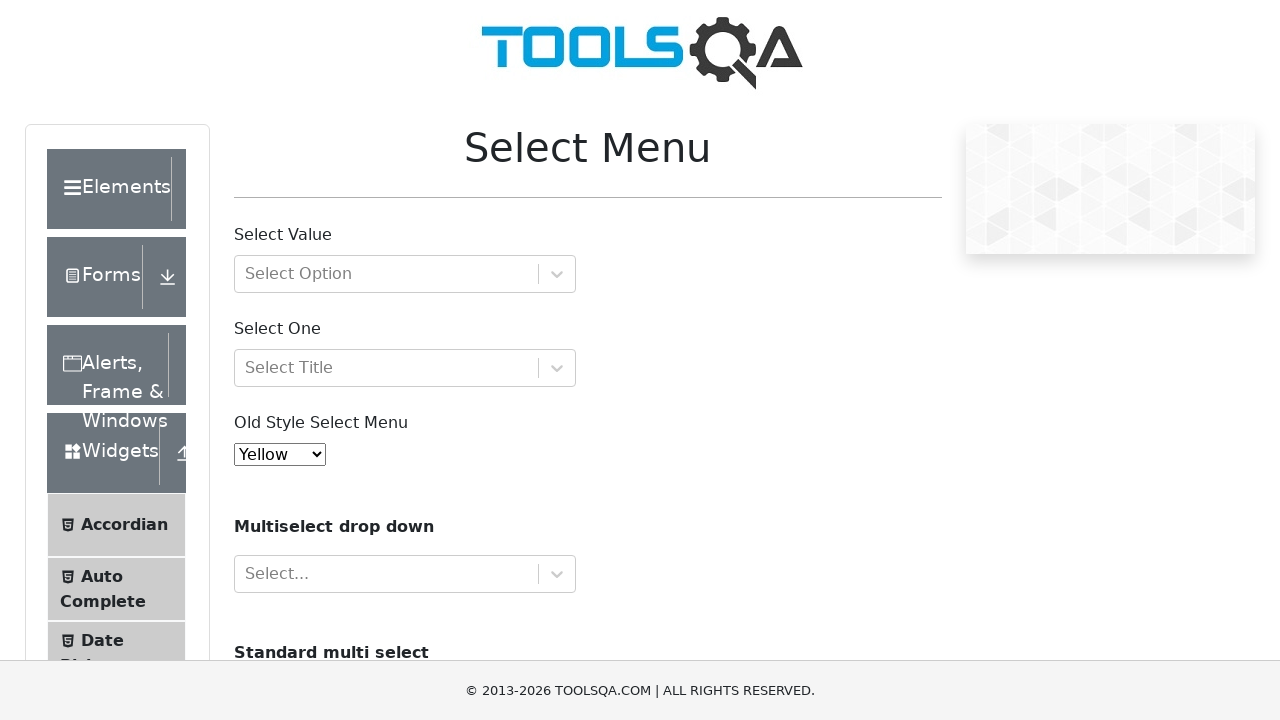

Waited 2000ms for page to update after value selection
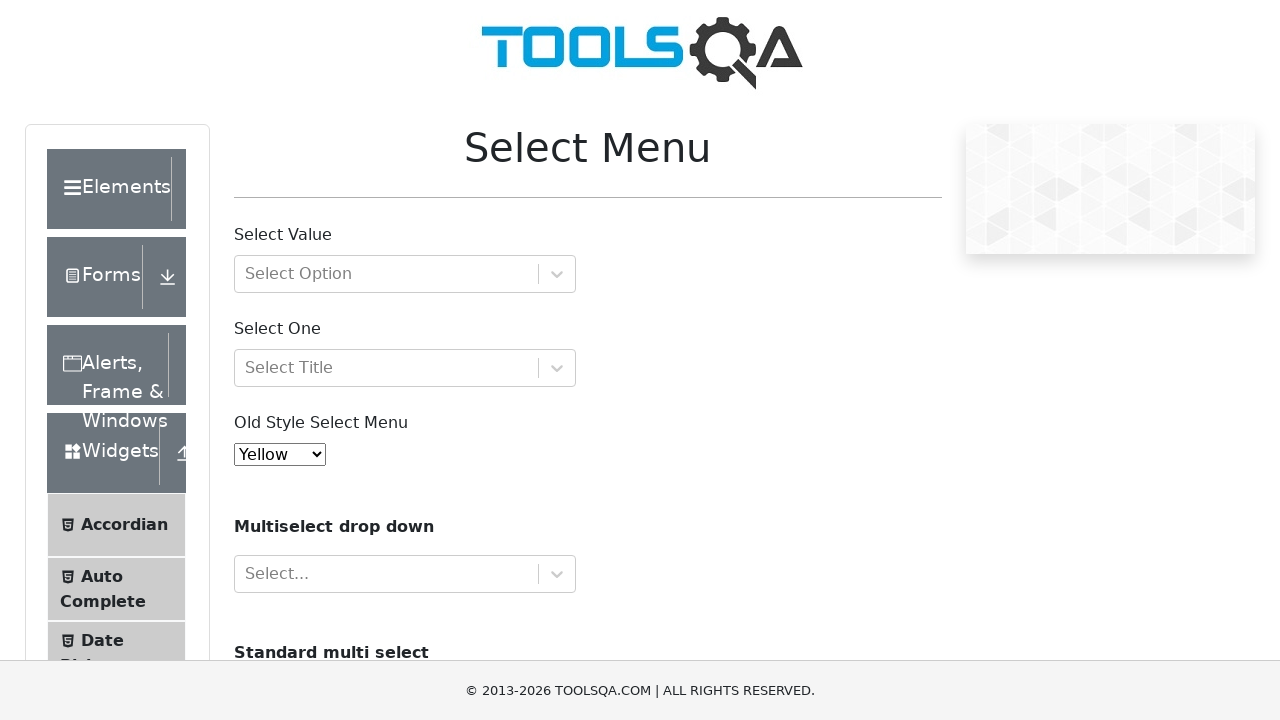

Selected dropdown option by visible text 'White' on #oldSelectMenu
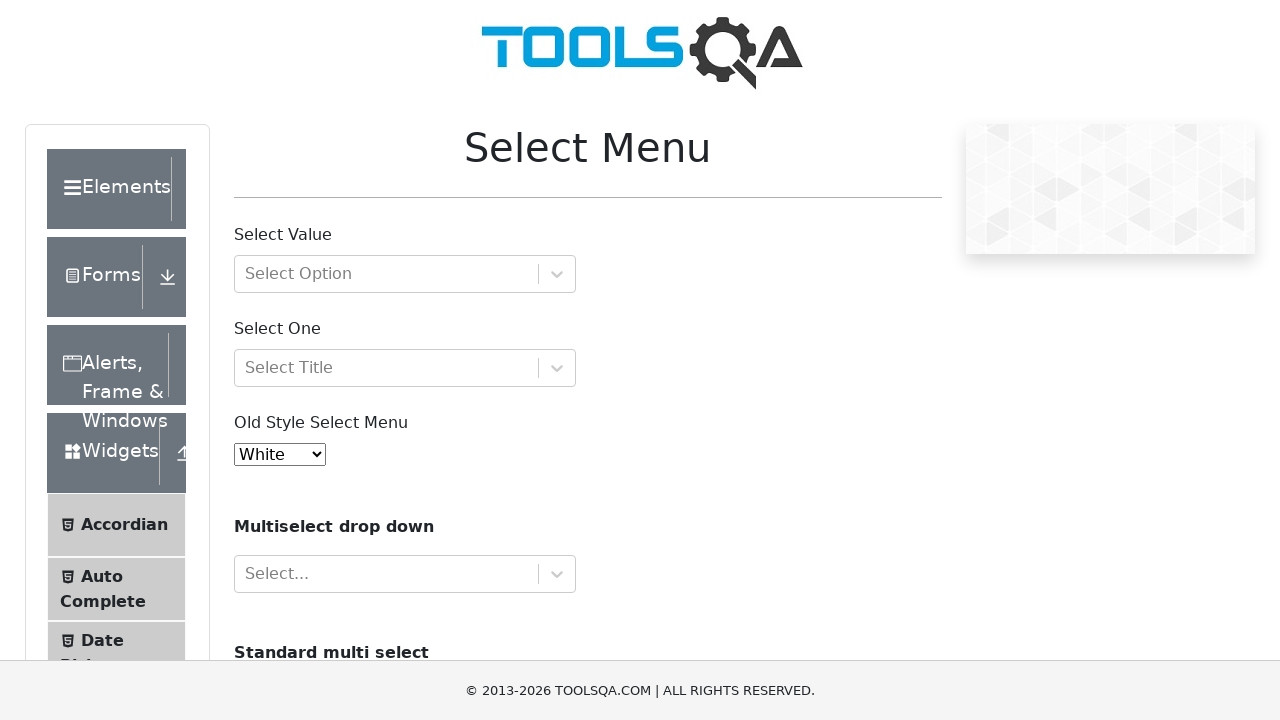

Retrieved all dropdown options
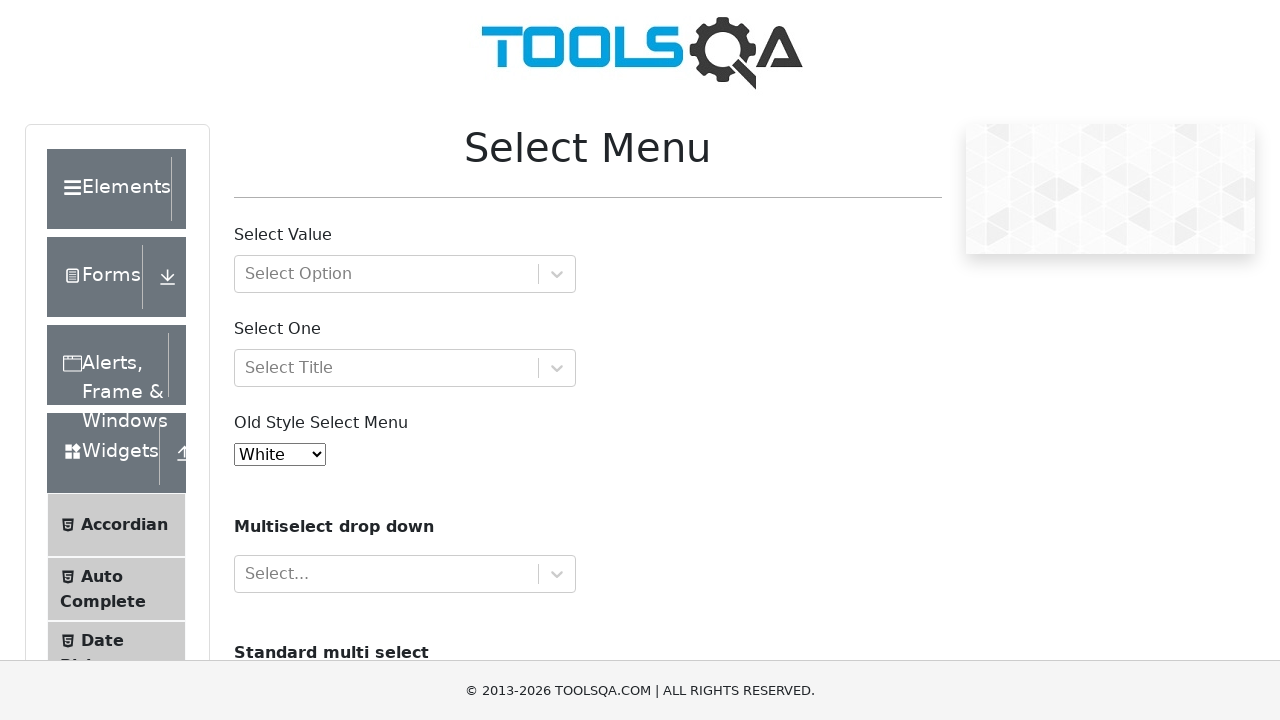

Printed option text content: Red
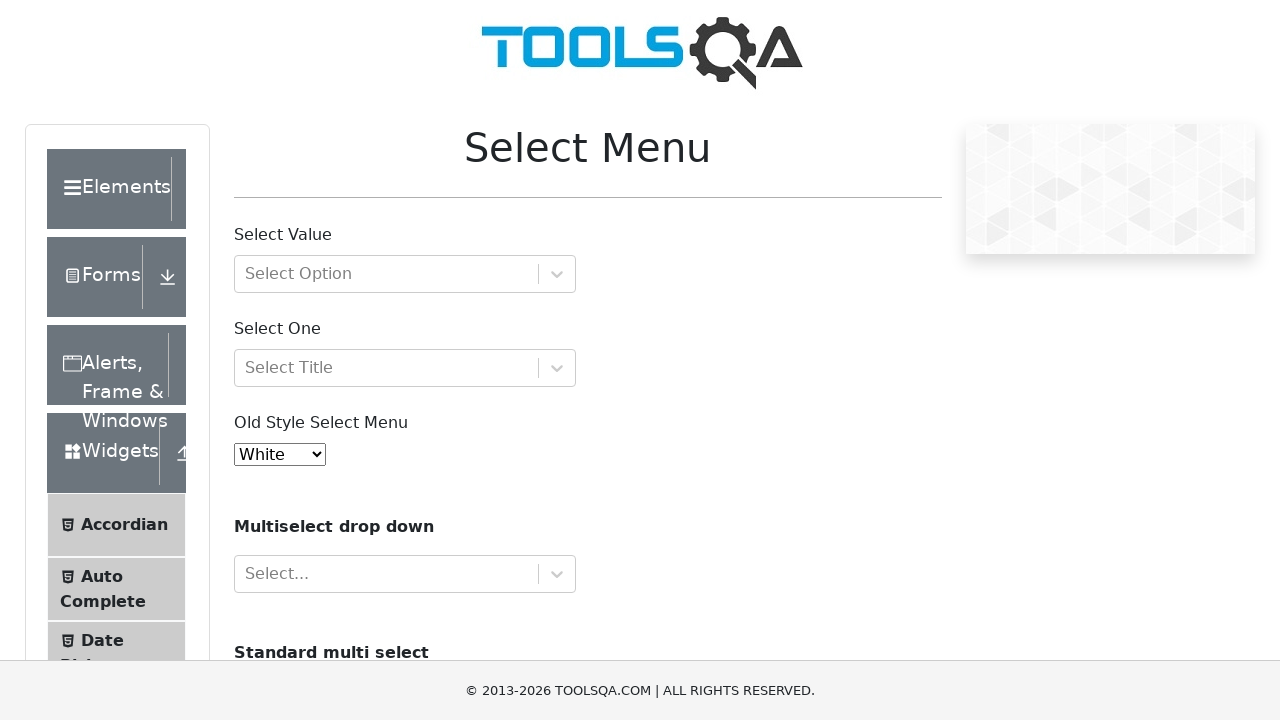

Printed option text content: Blue
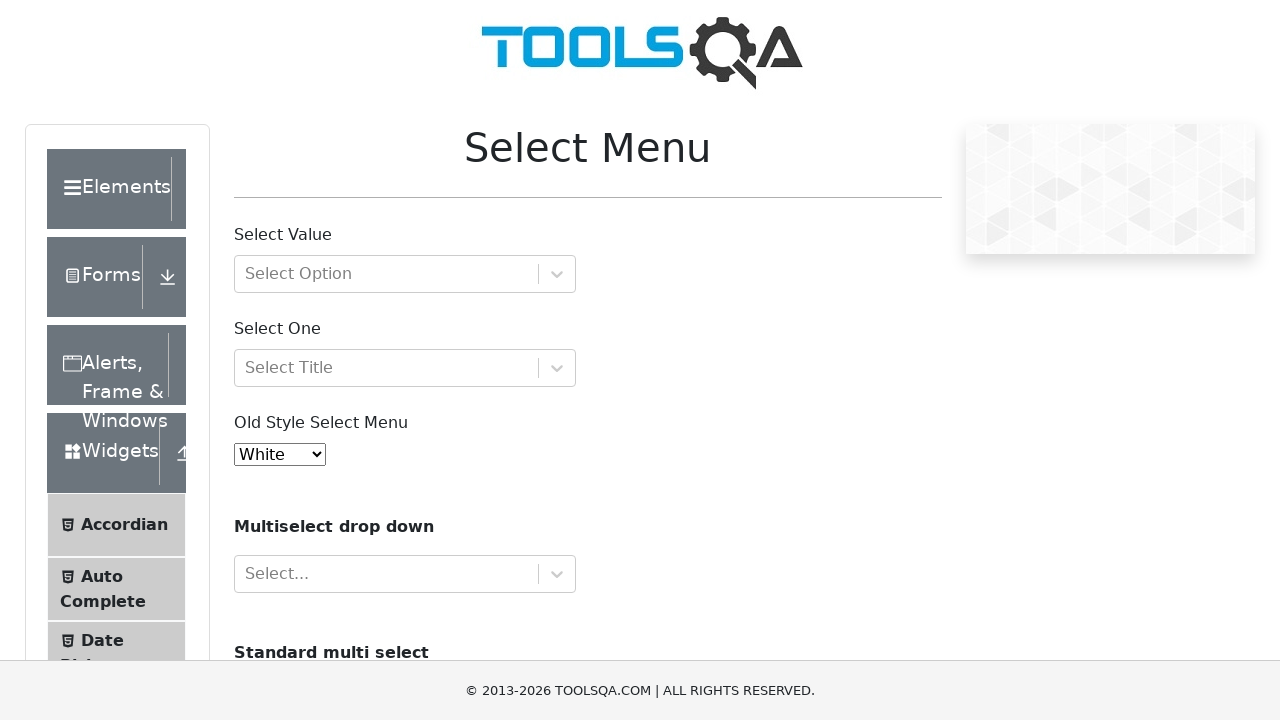

Printed option text content: Green
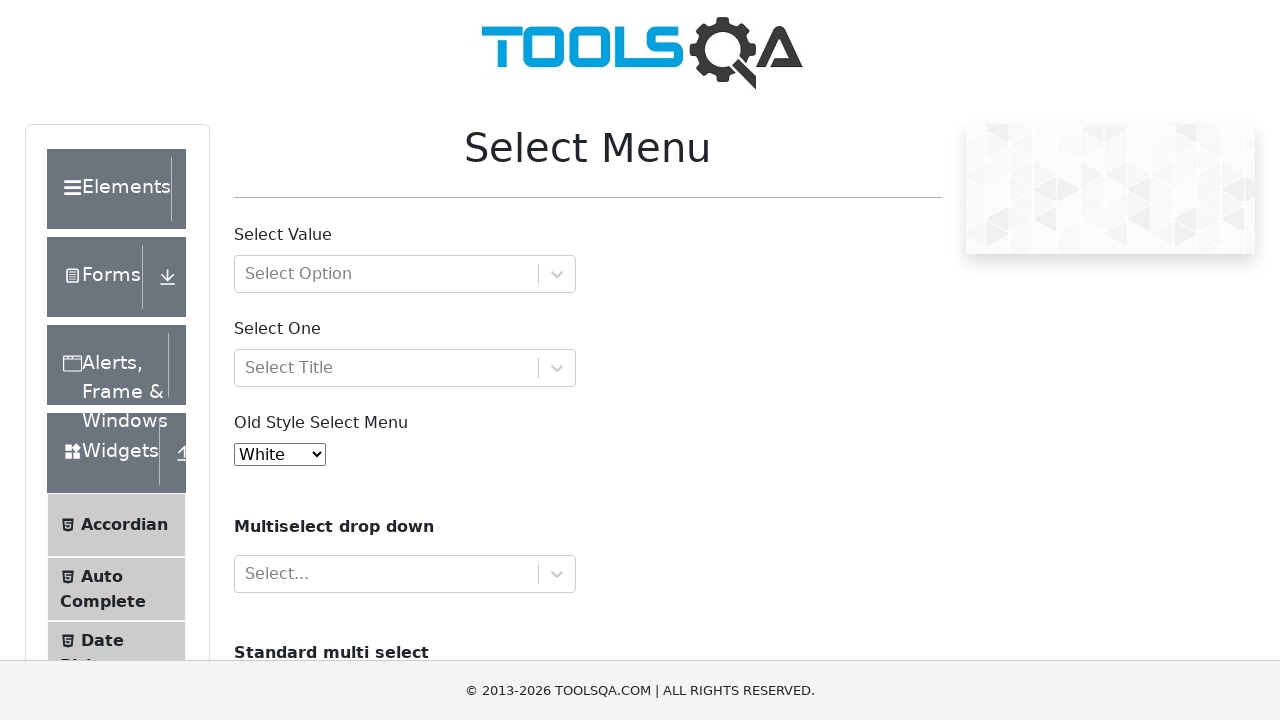

Printed option text content: Yellow
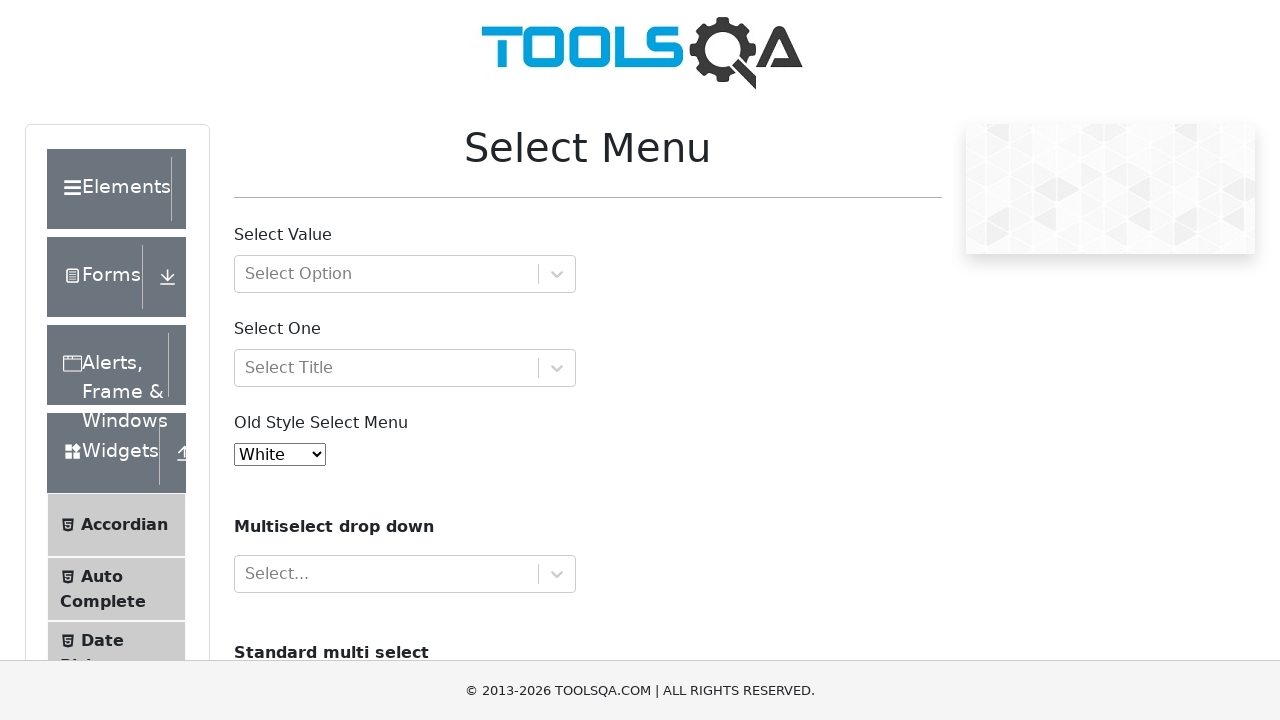

Printed option text content: Purple
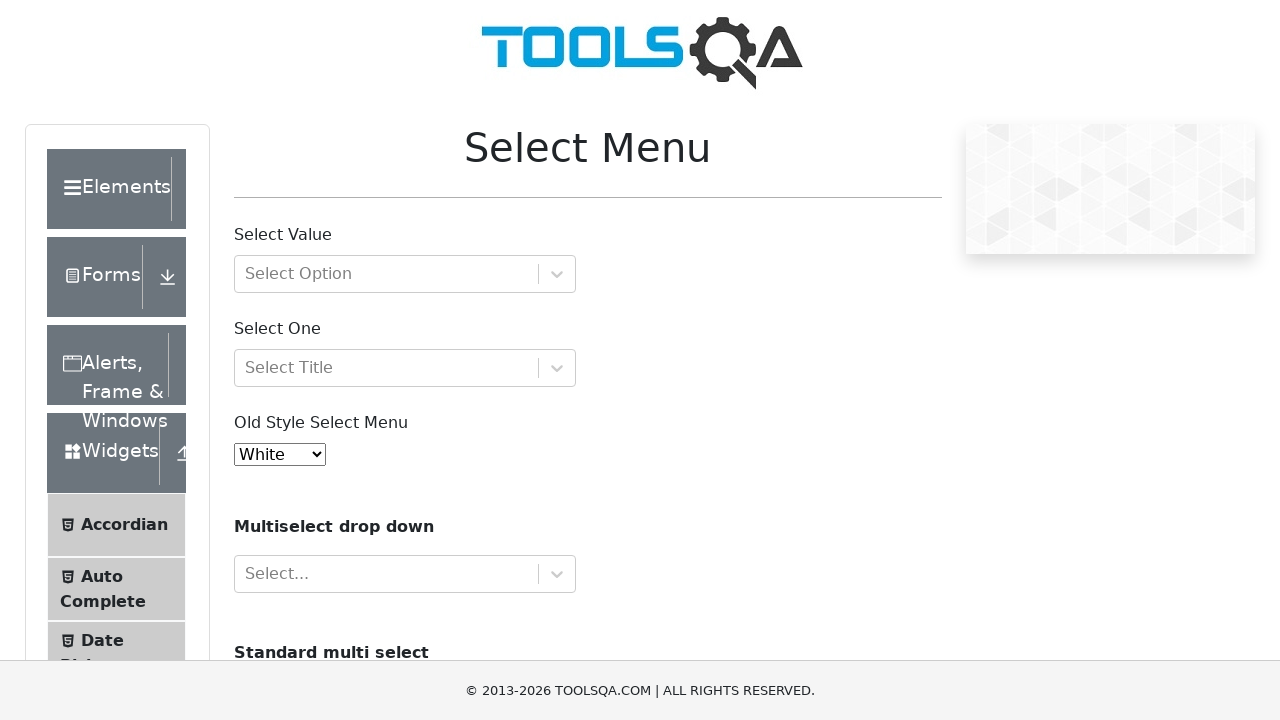

Printed option text content: Black
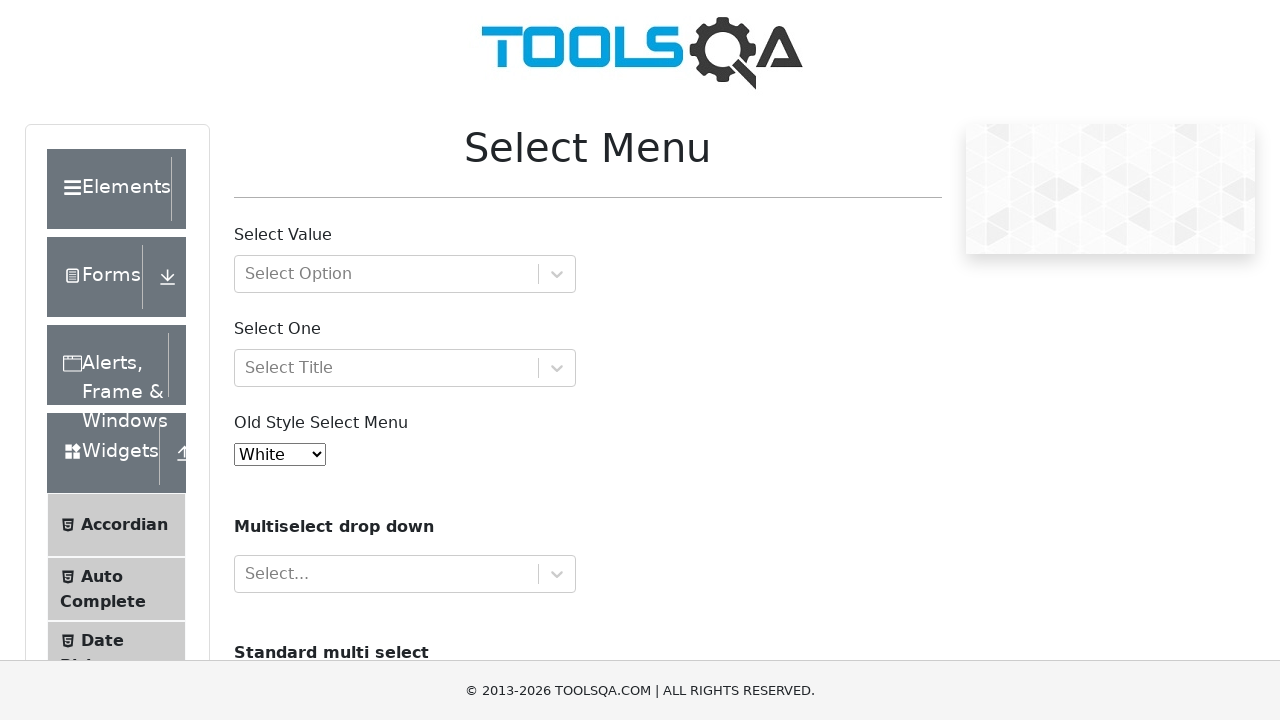

Printed option text content: White
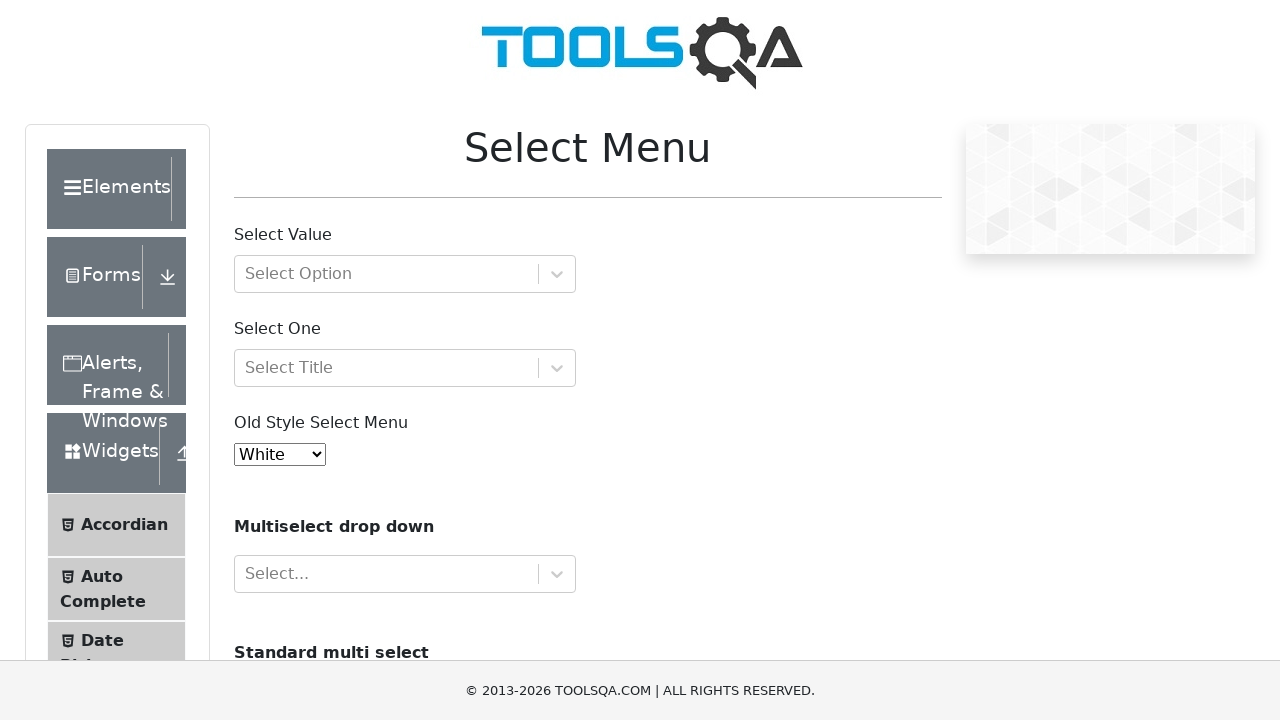

Printed option text content: Voilet
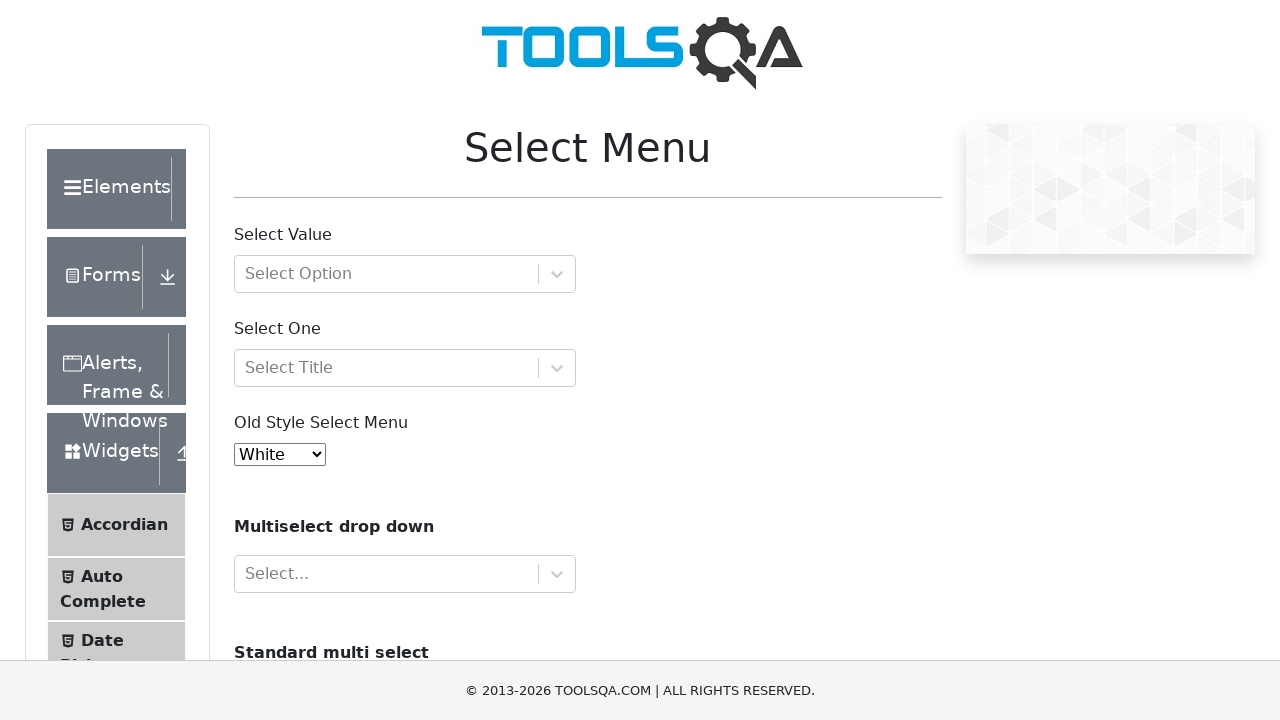

Printed option text content: Indigo
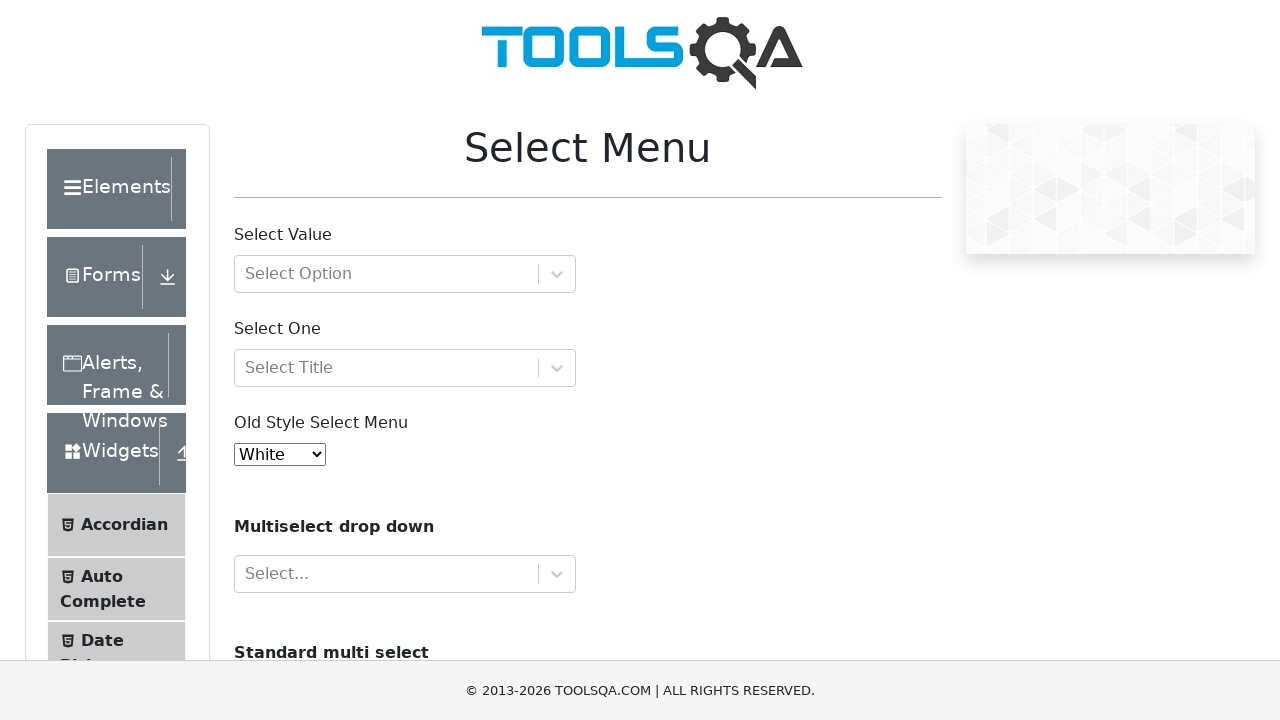

Printed option text content: Magenta
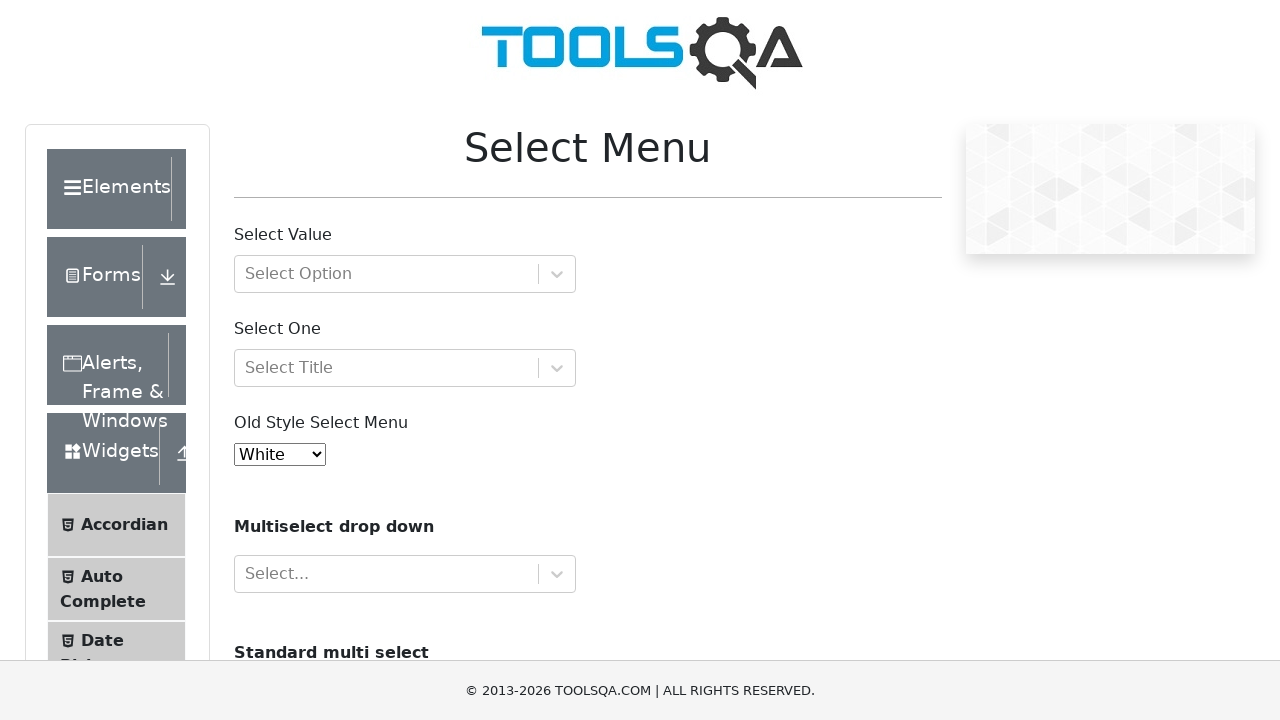

Printed option text content: Aqua
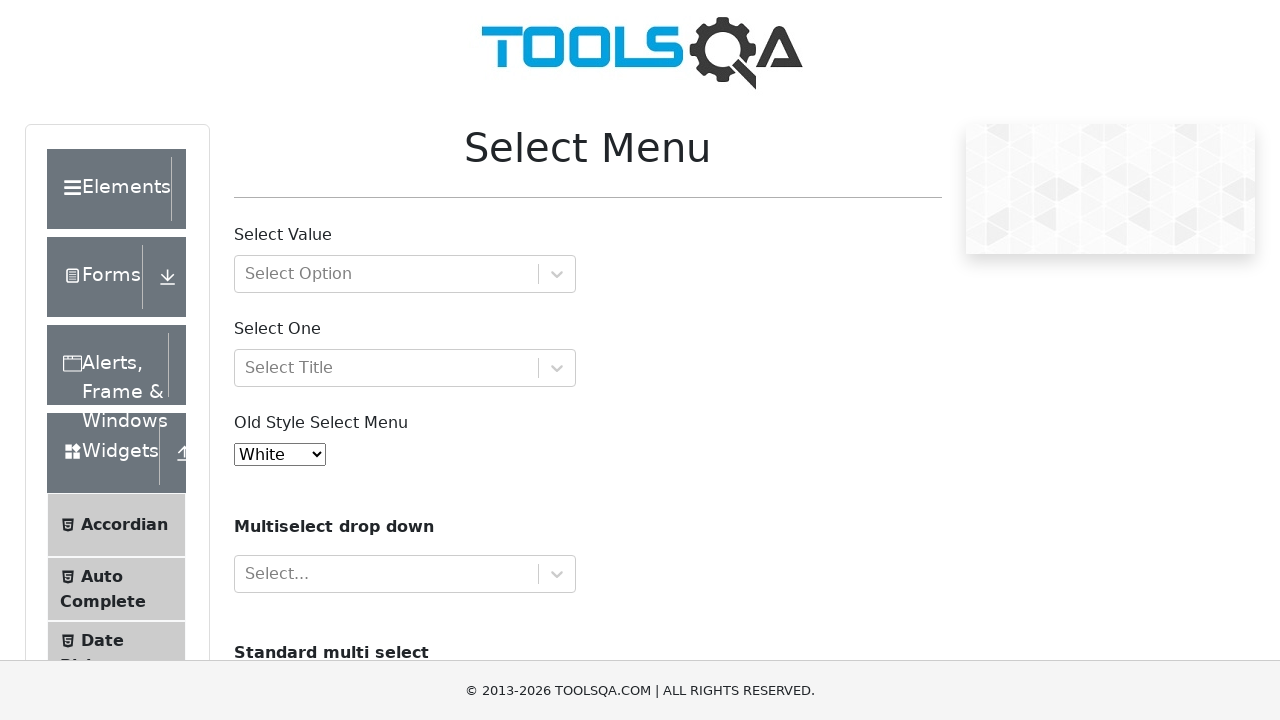

Verified dropdown contains 11 total options
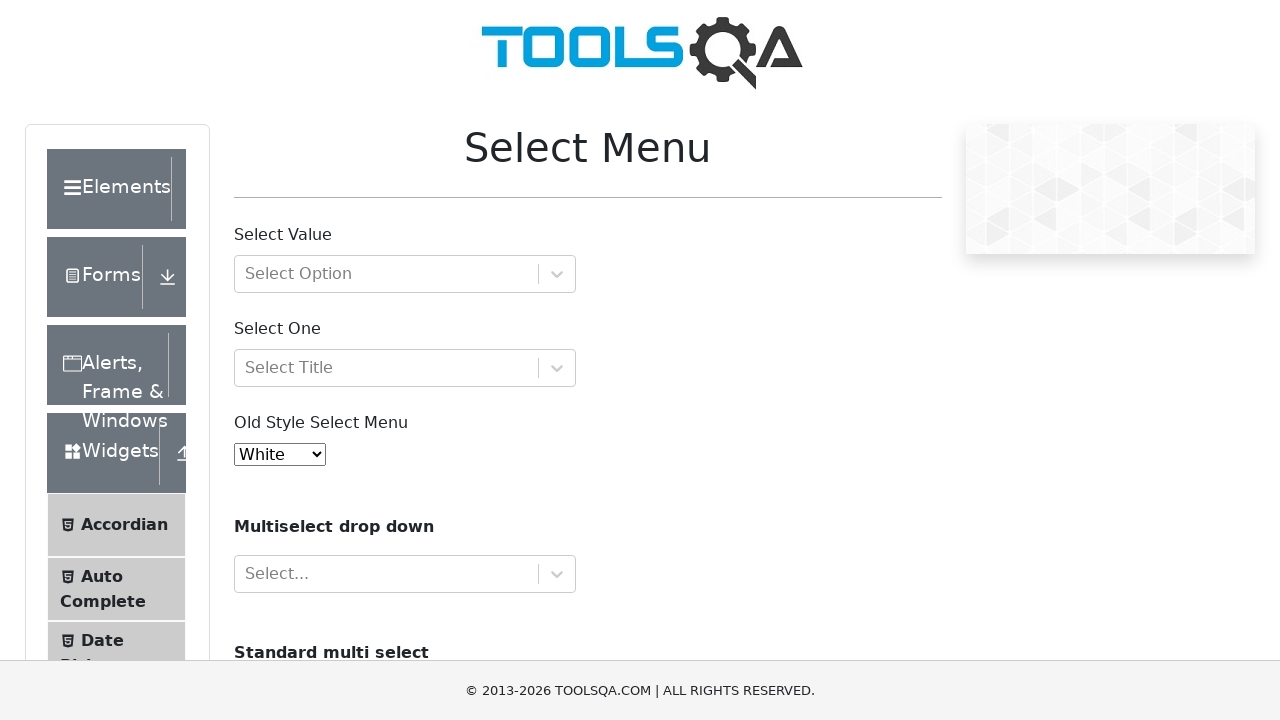

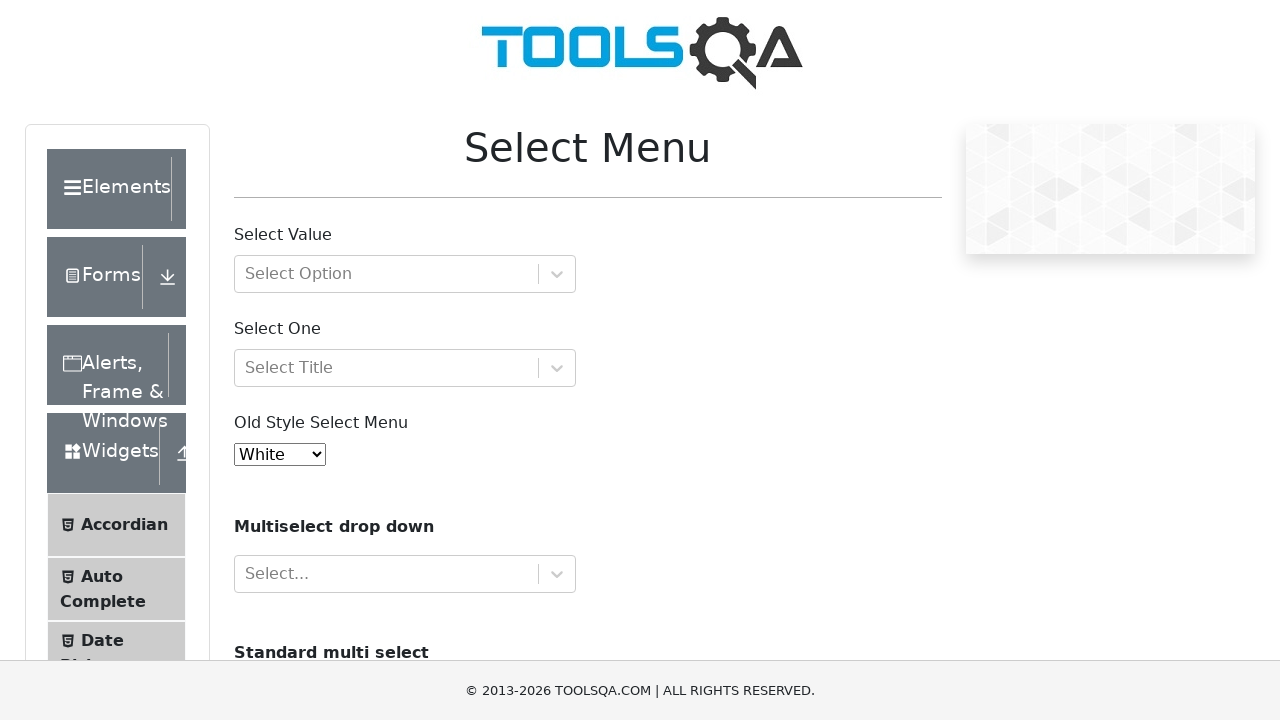